Tests checkbox functionality by navigating to checkboxes page and clicking all three checkboxes

Starting URL: https://formy-project.herokuapp.com

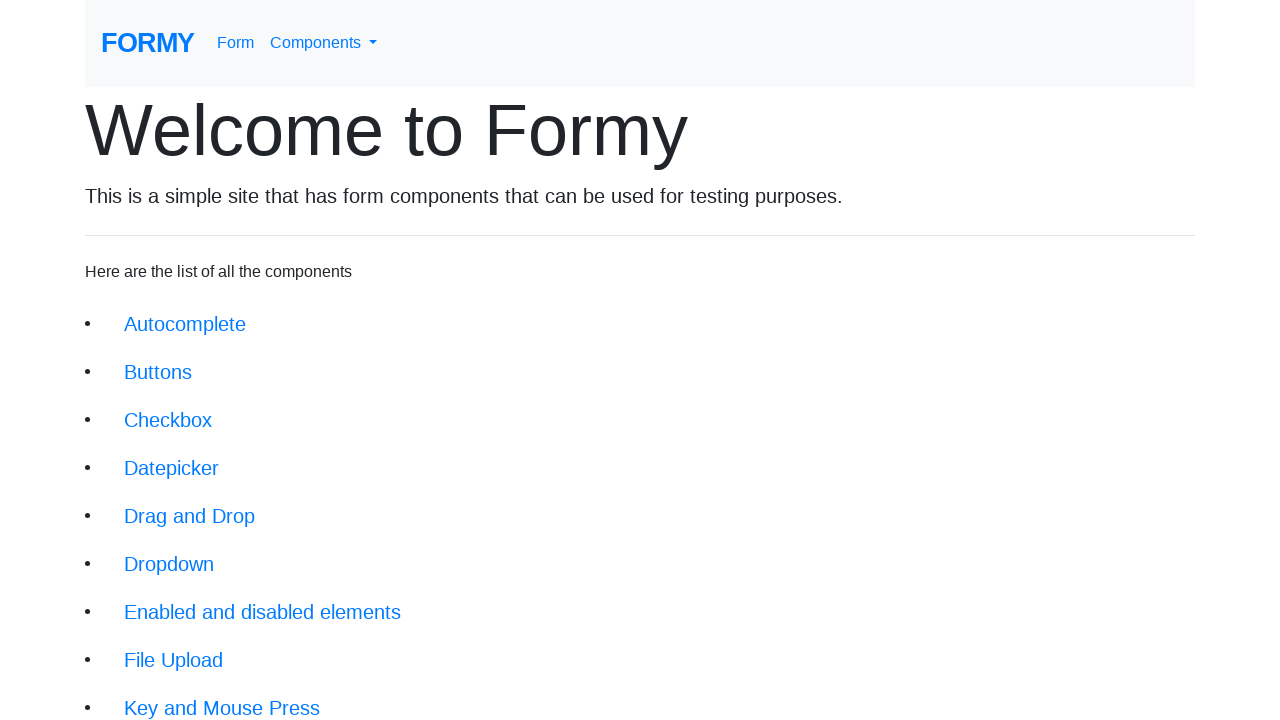

Clicked on checkbox link from navigation menu at (168, 420) on xpath=//li[3]/a[@class = 'btn btn-lg']
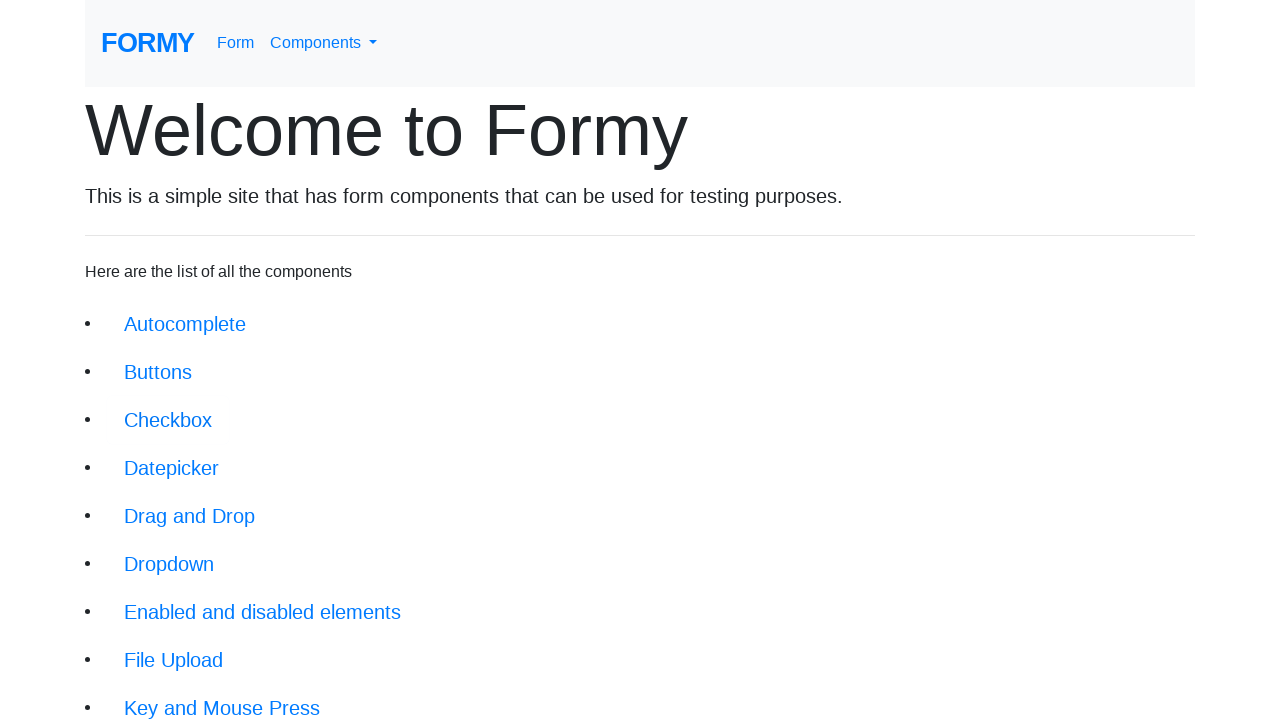

Checkboxes page loaded successfully
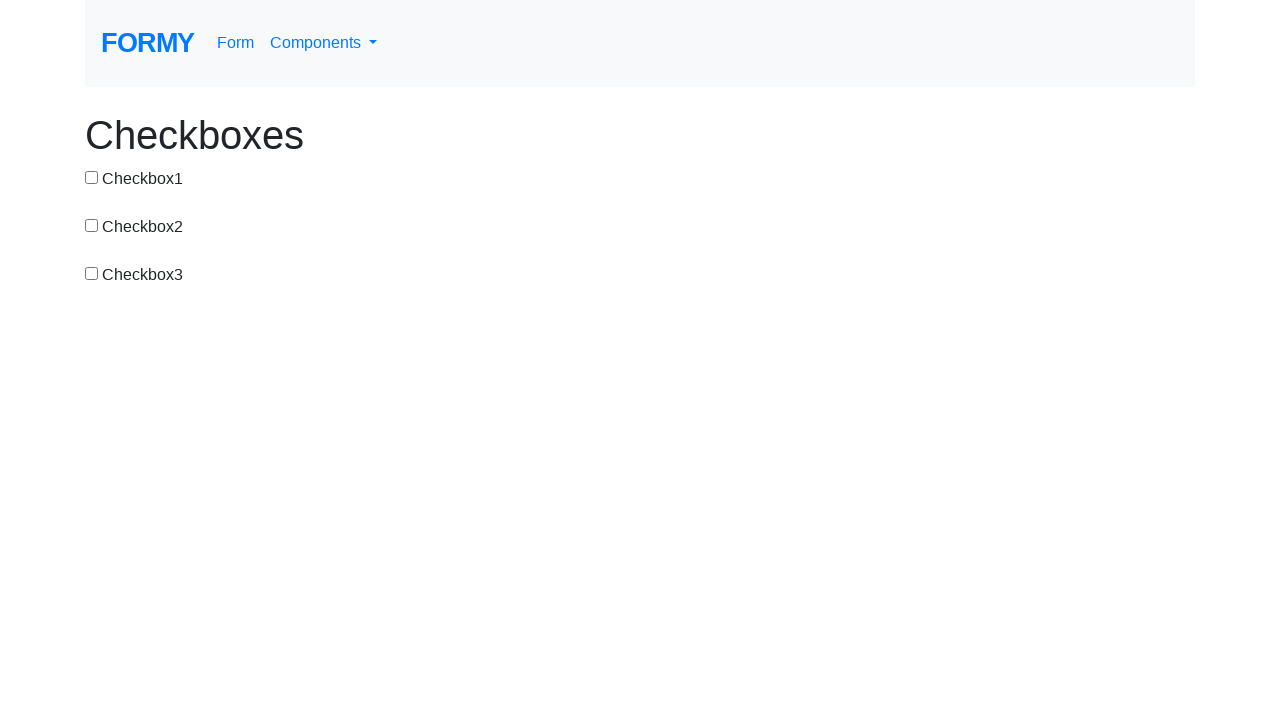

Clicked checkbox 1 at (92, 177) on #checkbox-1
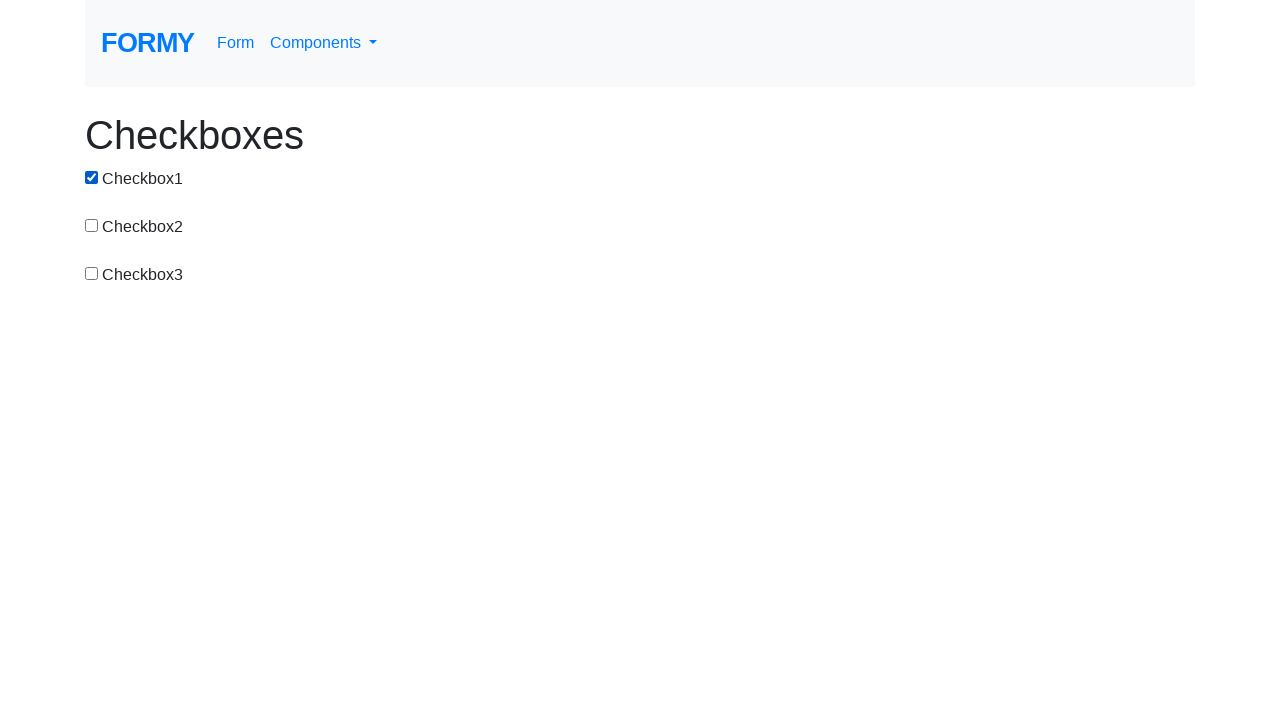

Clicked checkbox 2 at (92, 225) on #checkbox-2
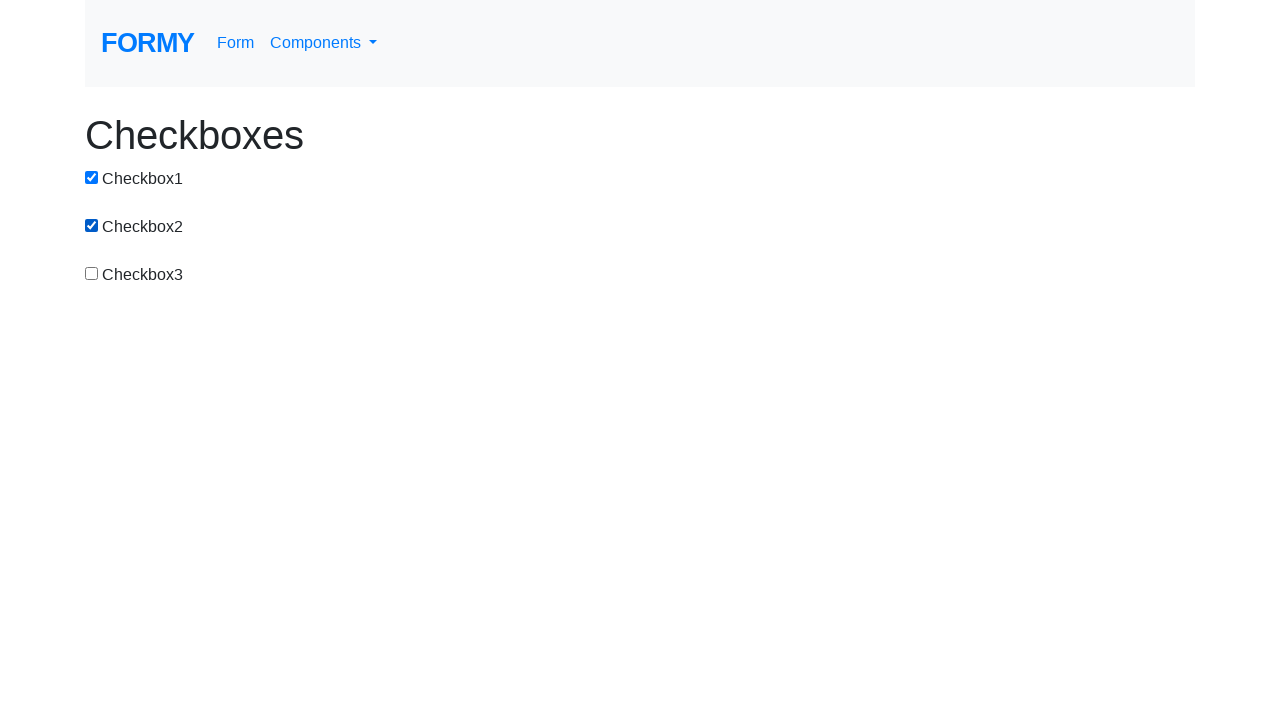

Clicked checkbox 3 at (92, 273) on #checkbox-3
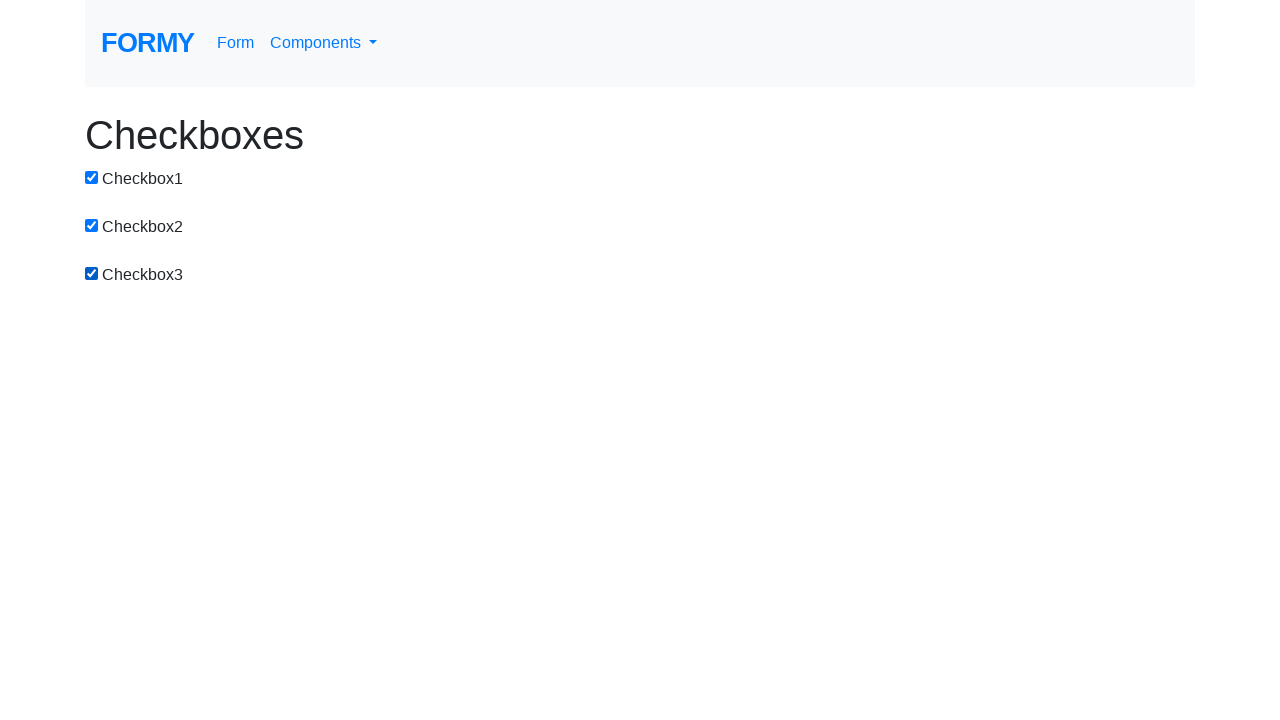

Waited for checkboxes to be visually selected
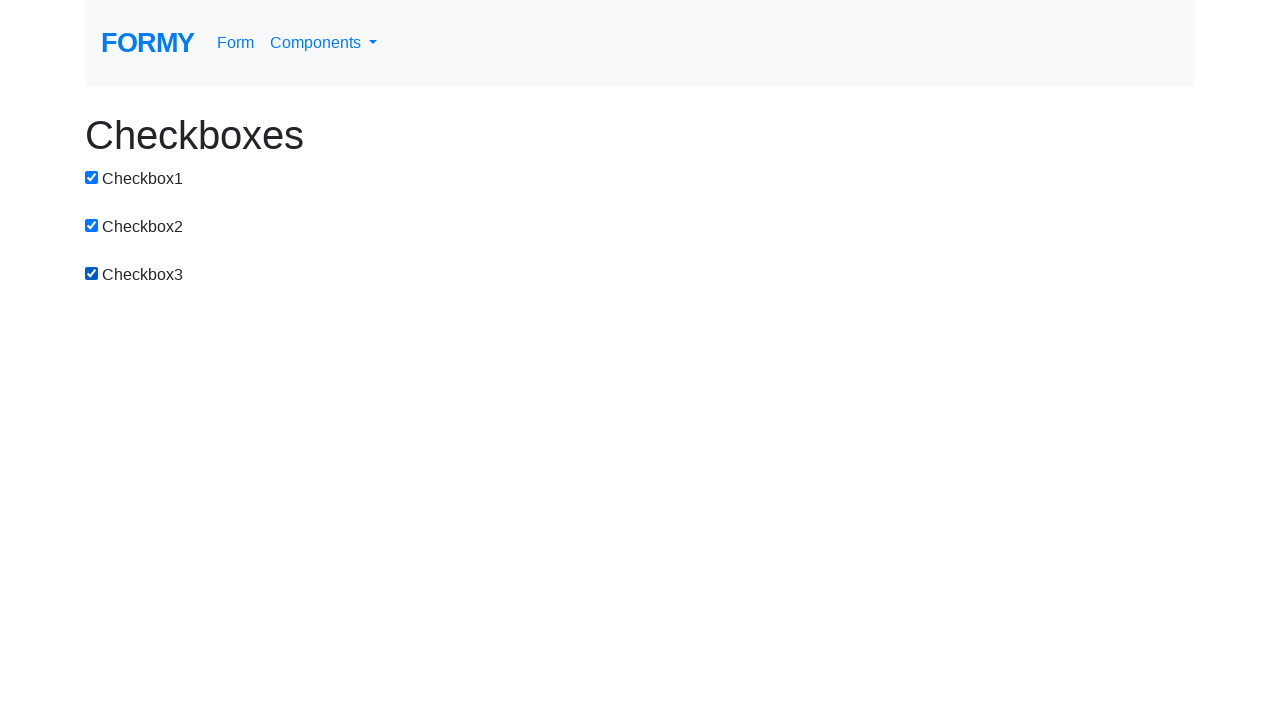

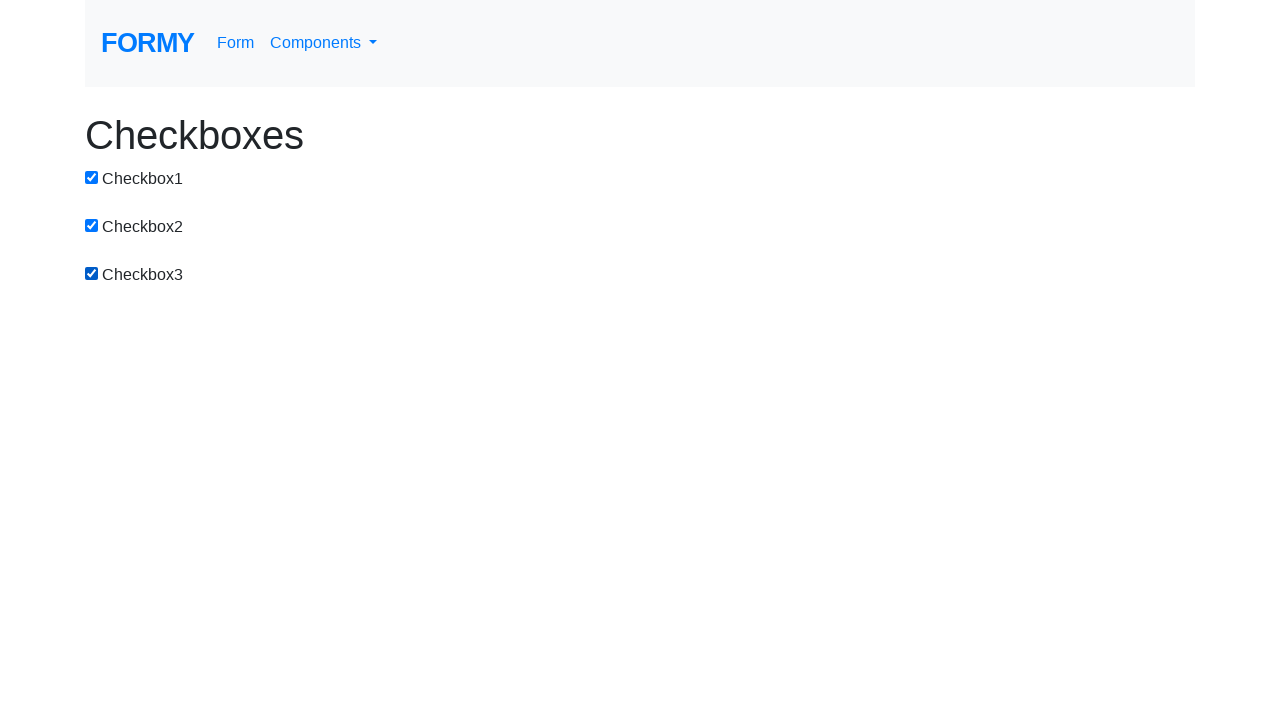